Tests a form submission by filling in first name, last name, and email fields, then submitting the form by pressing Enter

Starting URL: http://secure-retreat-92358.herokuapp.com

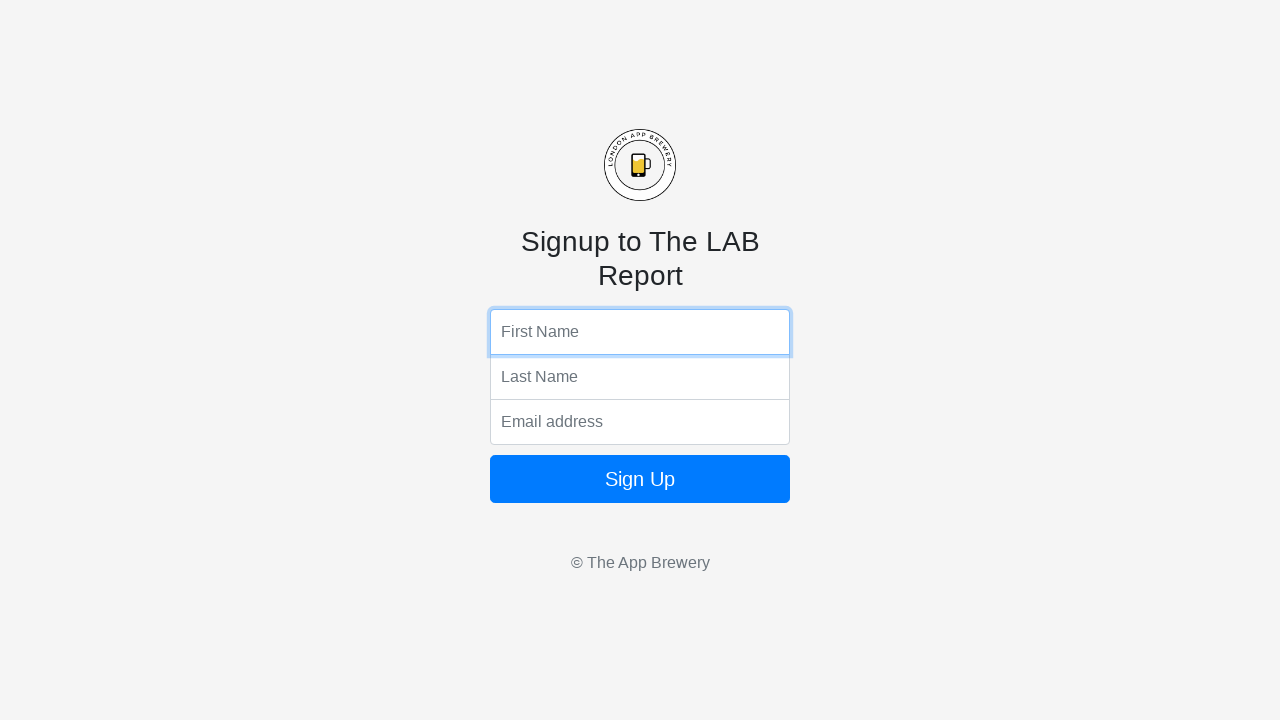

Filled first name field with 'Fahri' on input[name='fName']
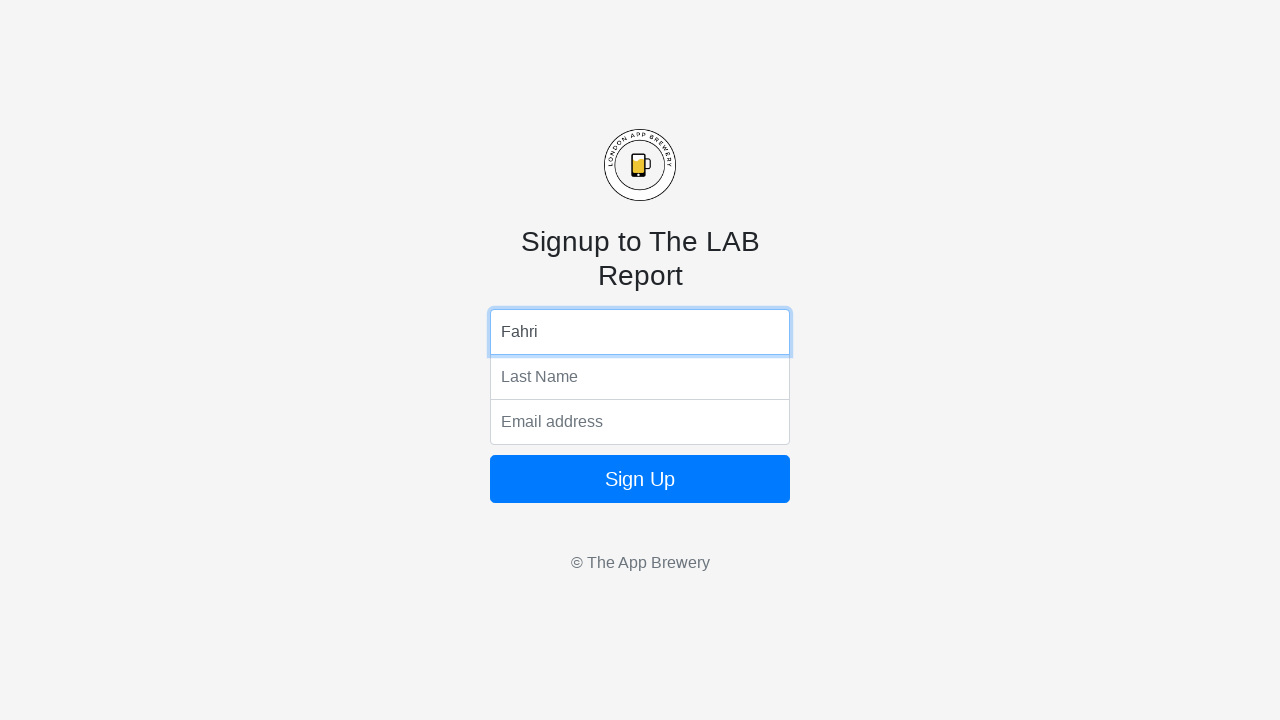

Filled last name field with 'Ulkat' on input[name='lName']
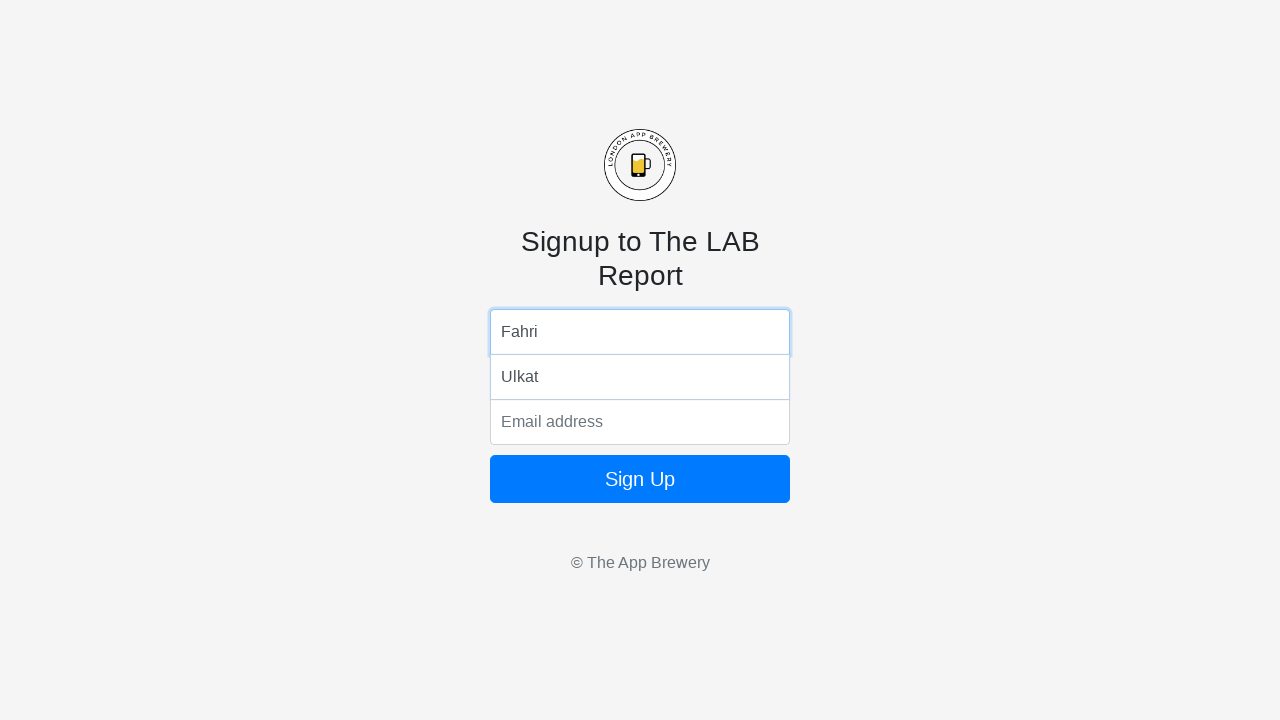

Filled email field with 'fasfdas@gmail.com' on input[name='email']
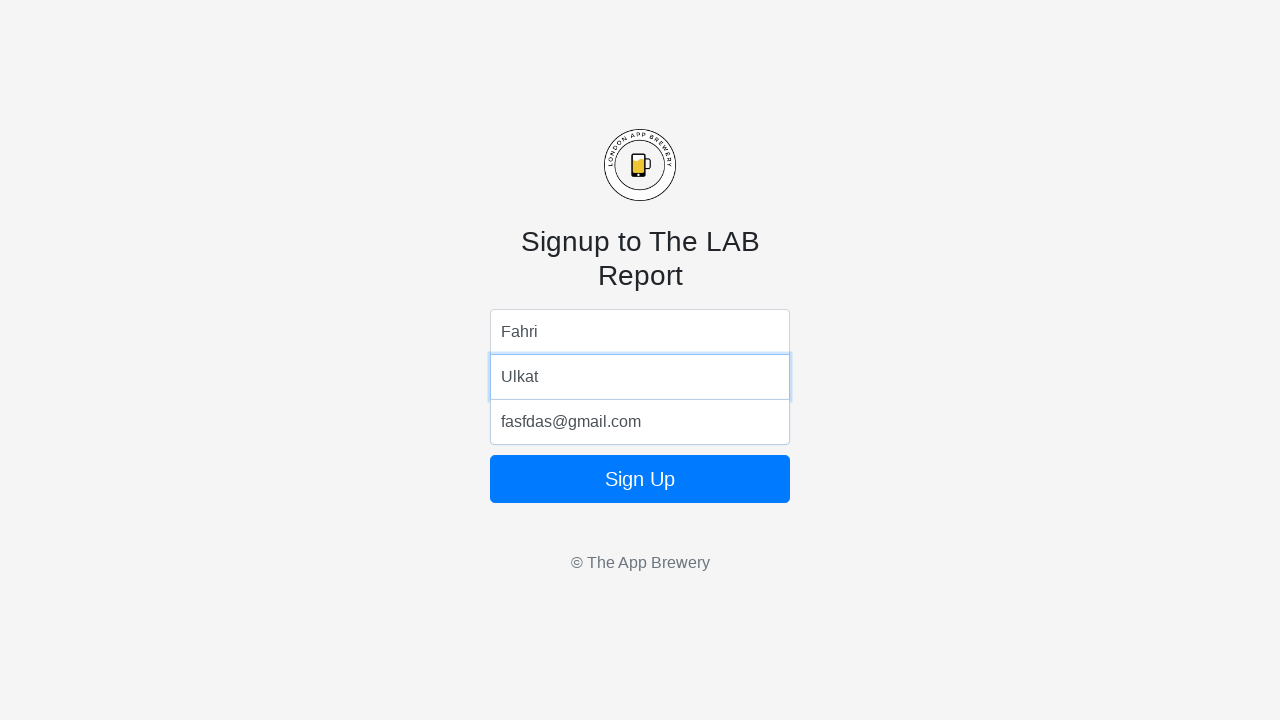

Submitted form by pressing Enter on email field on input[name='email']
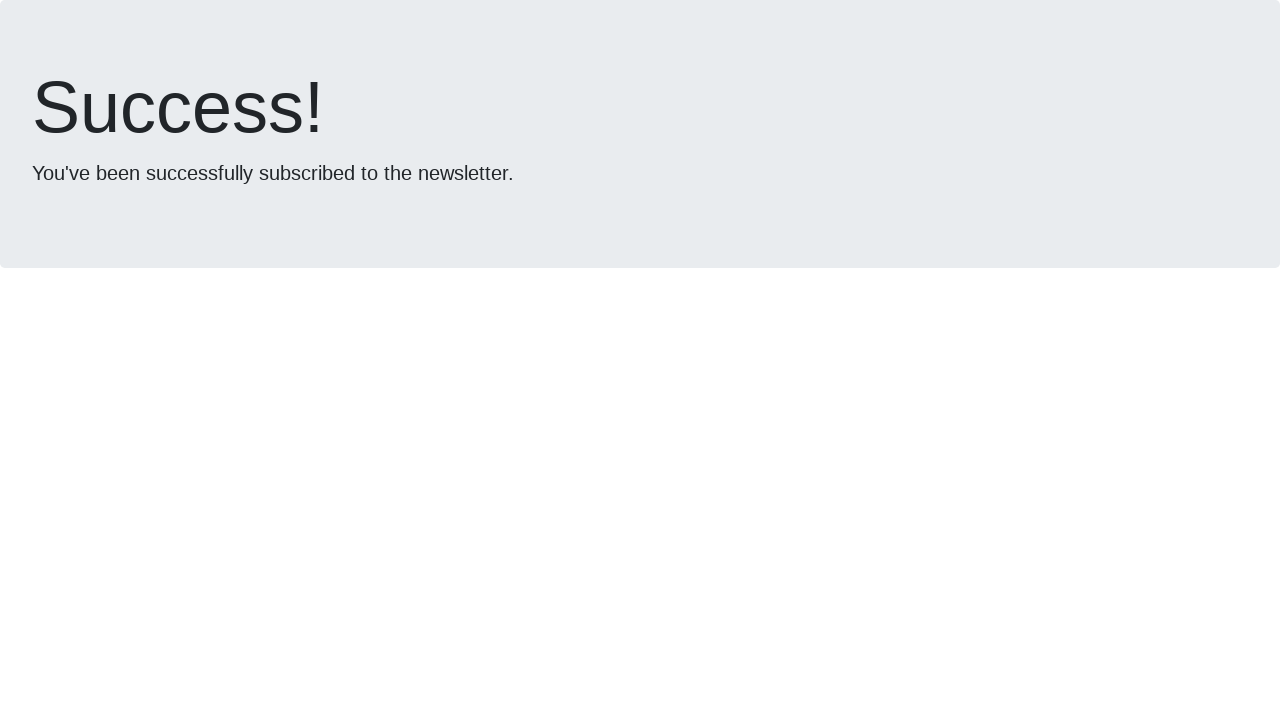

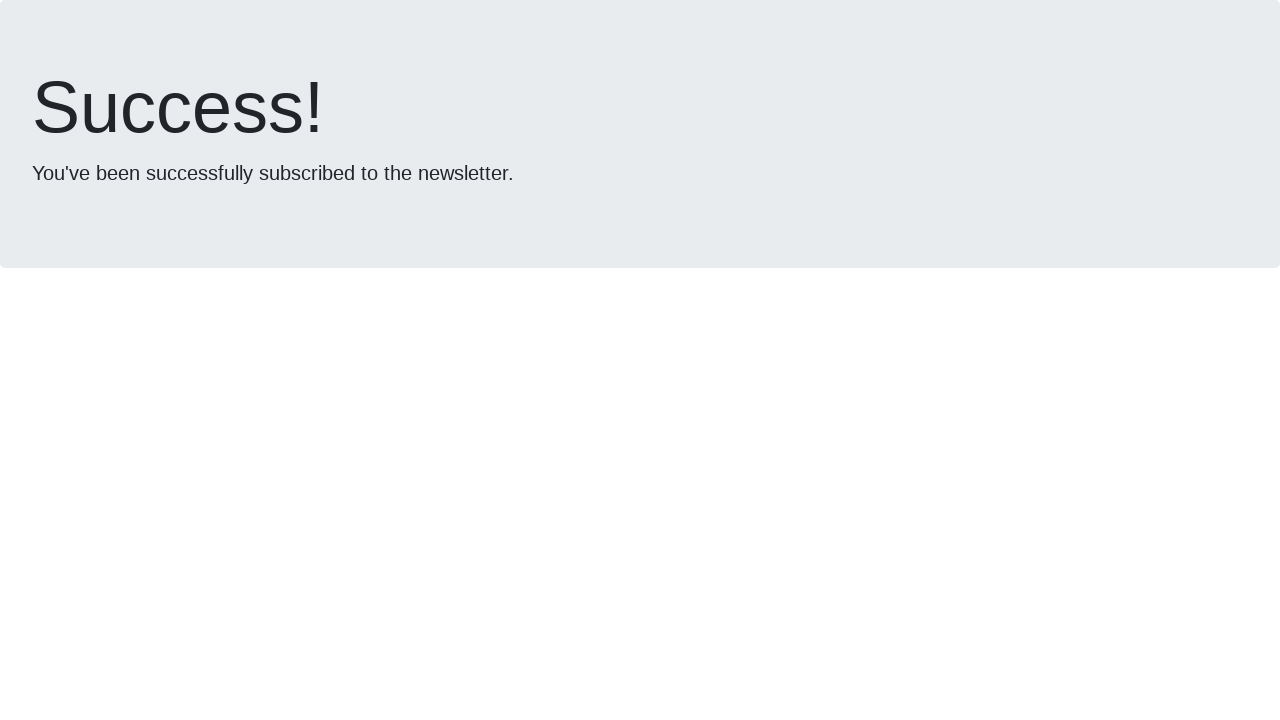